Tests keyboard modifier actions by typing text with Shift key pressed to create uppercase letters, then performs a right-click context menu action on a download link

Starting URL: https://awesomeqa.com/practice.html

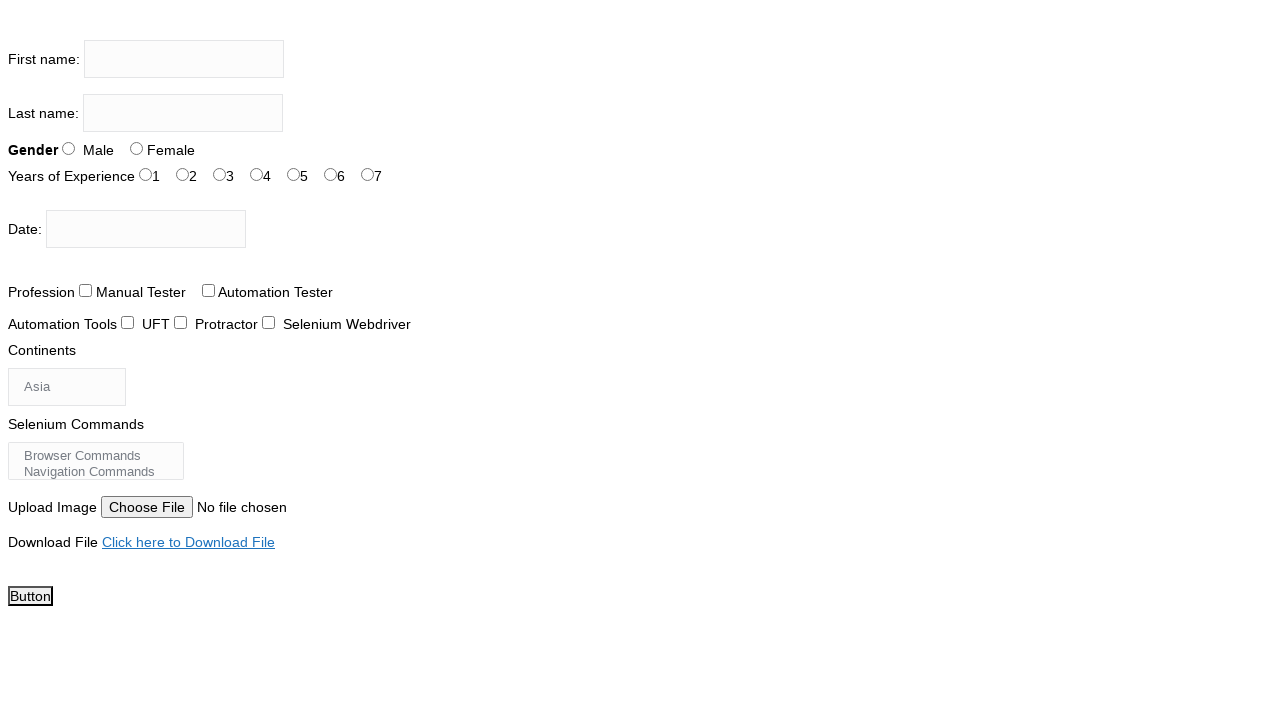

Located firstname input field
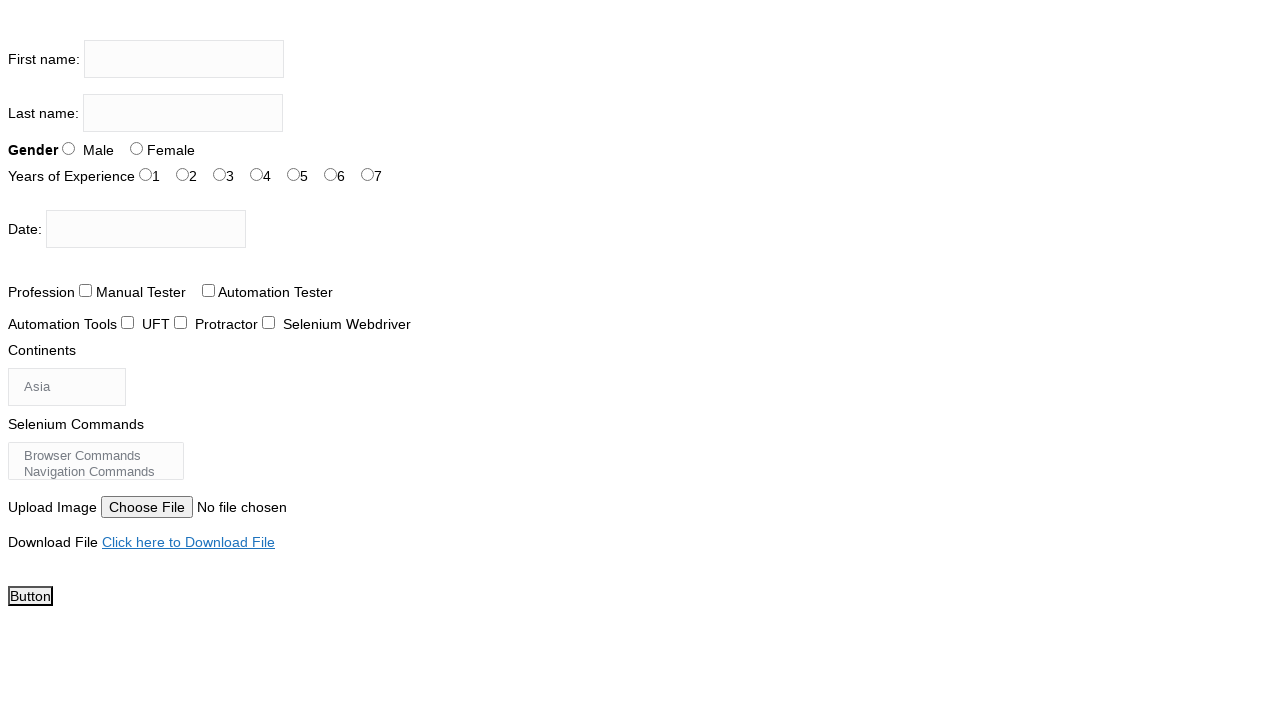

Filled firstname field with 'THETESTINGACADEMY' using uppercase text on input[name='firstname']
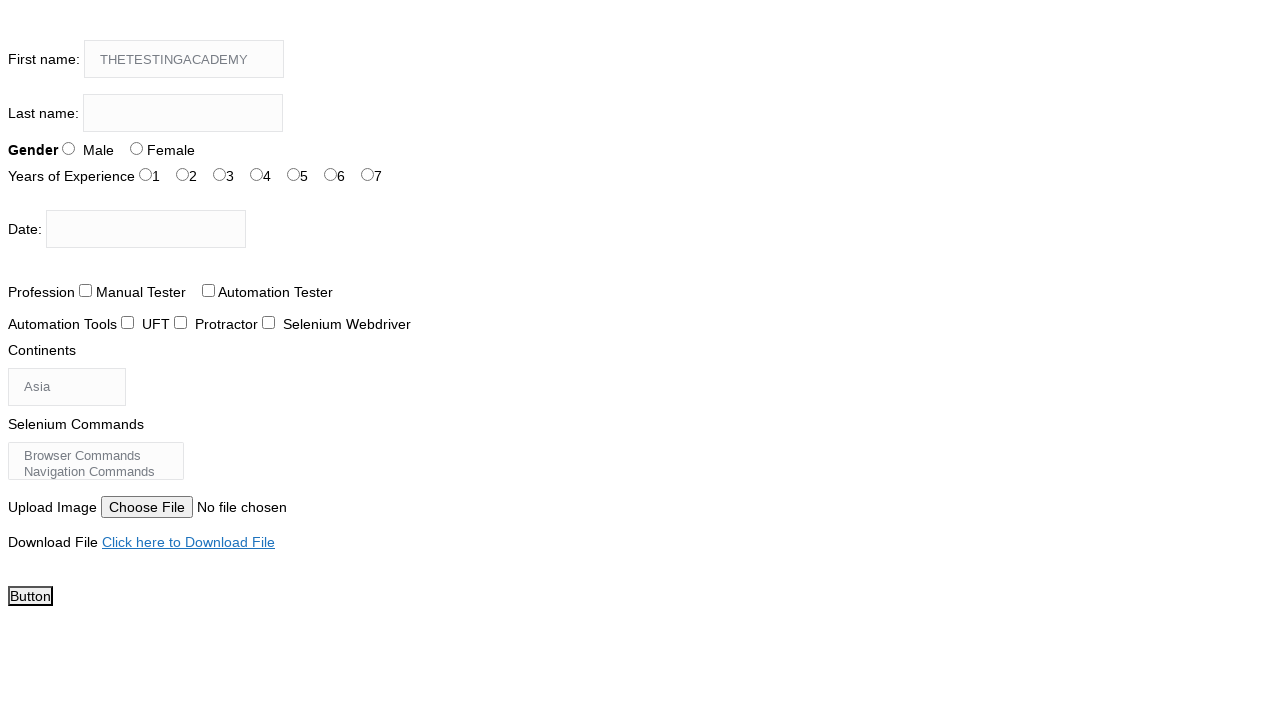

Located download file link
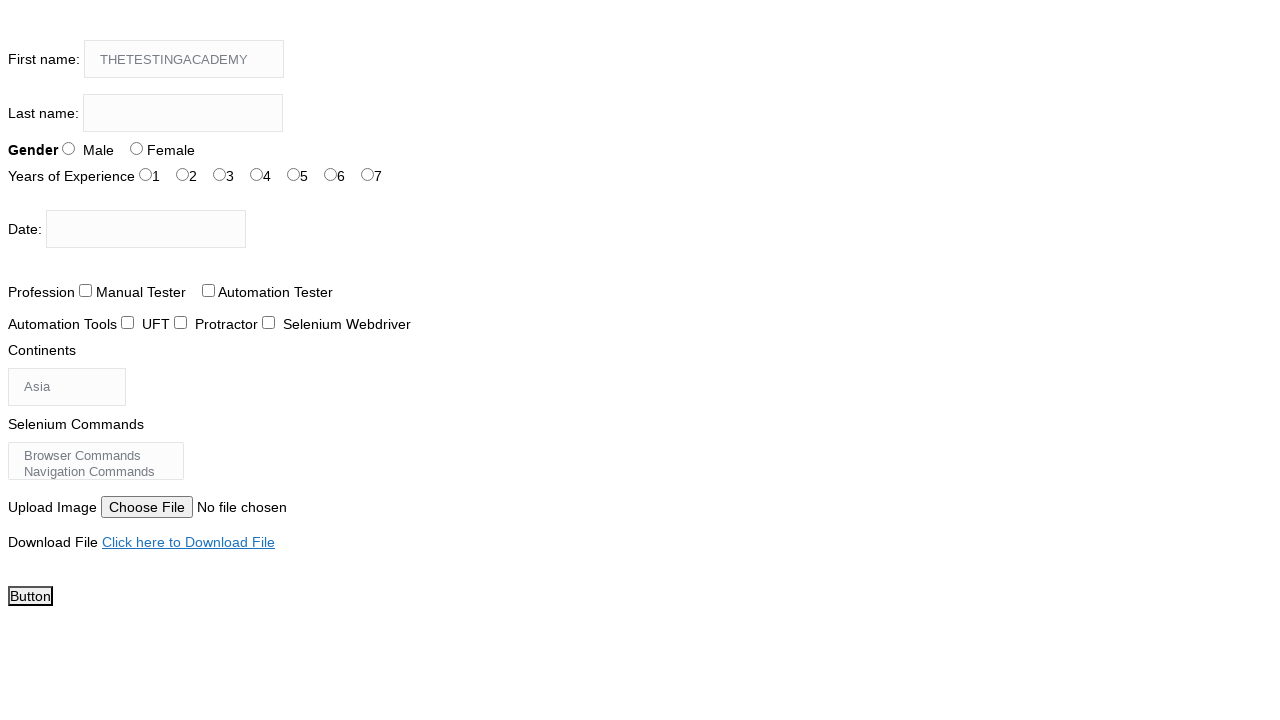

Right-clicked on download link to open context menu at (188, 542) on text='Click here to Download File'
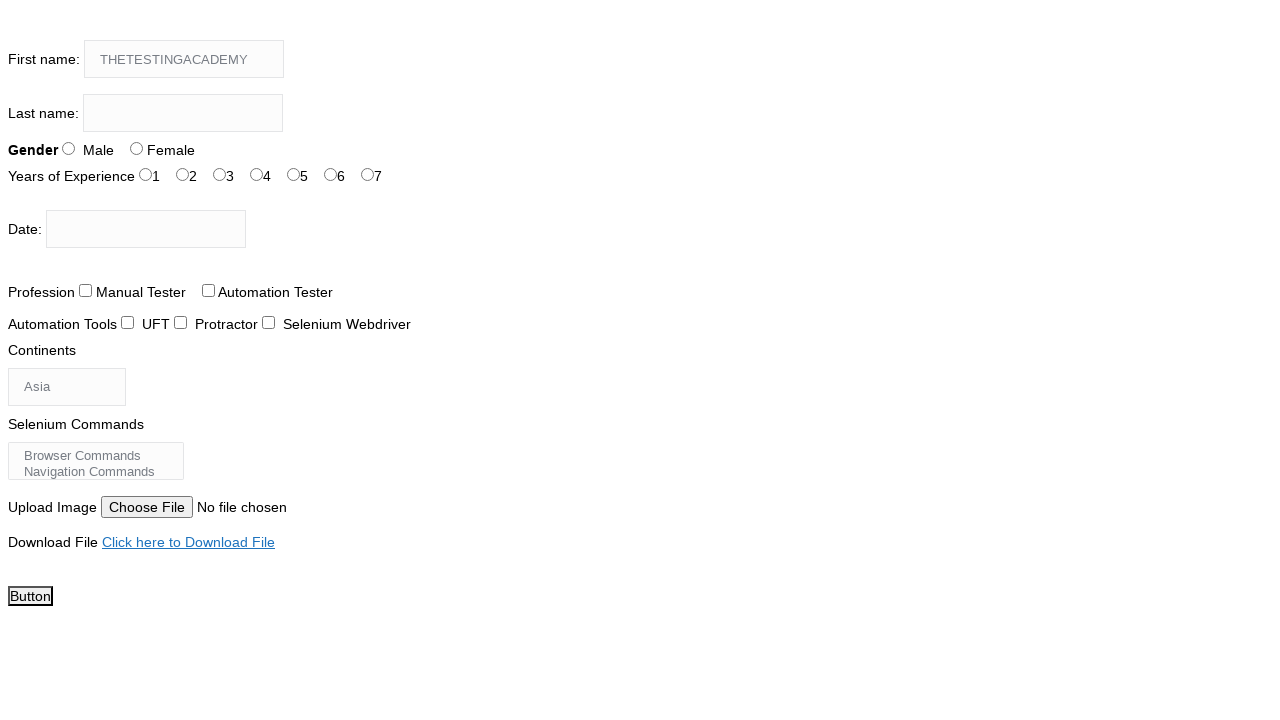

Waited 2 seconds for context menu to appear
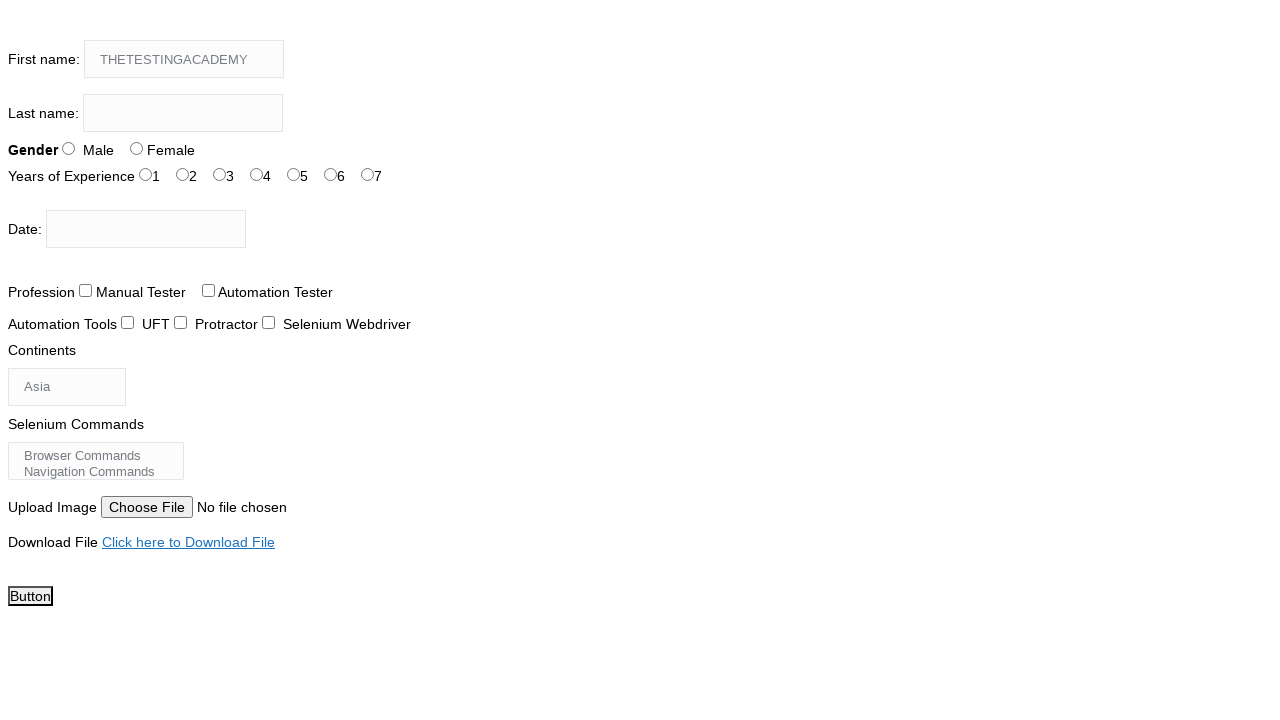

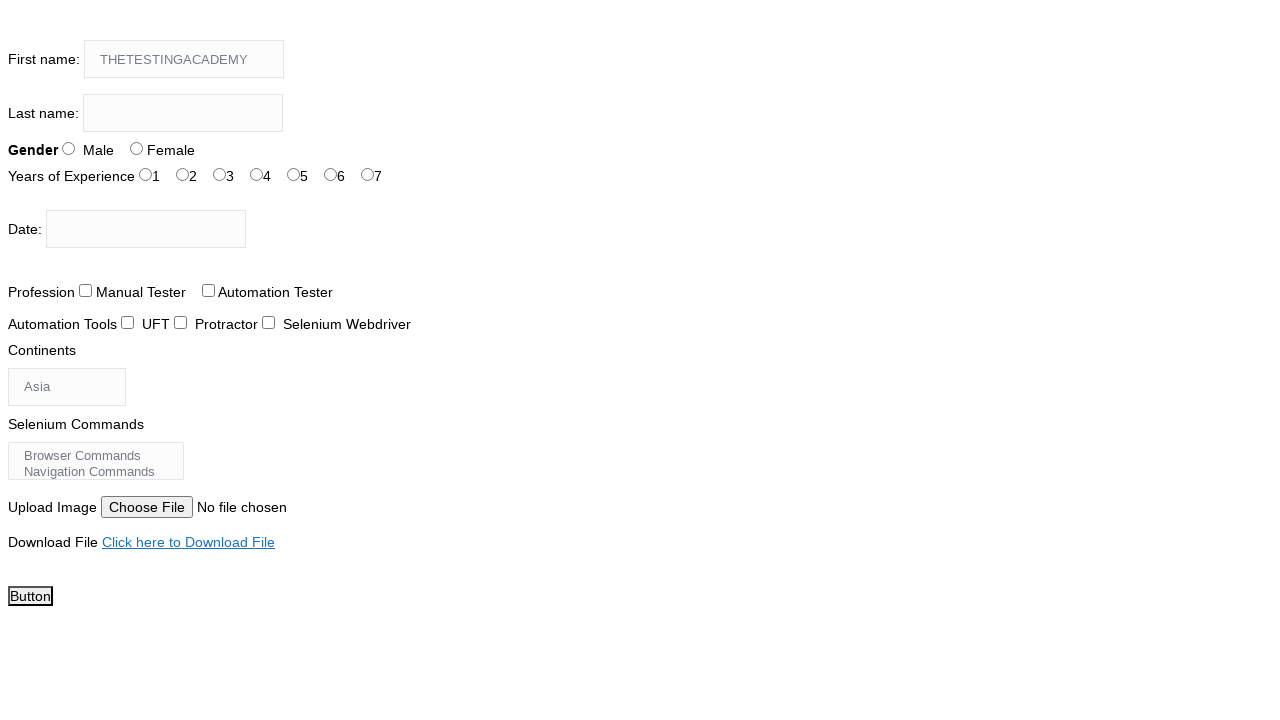